Tests that hovering over user avatars reveals additional user information (username) for each of the three users

Starting URL: https://the-internet.herokuapp.com/hovers

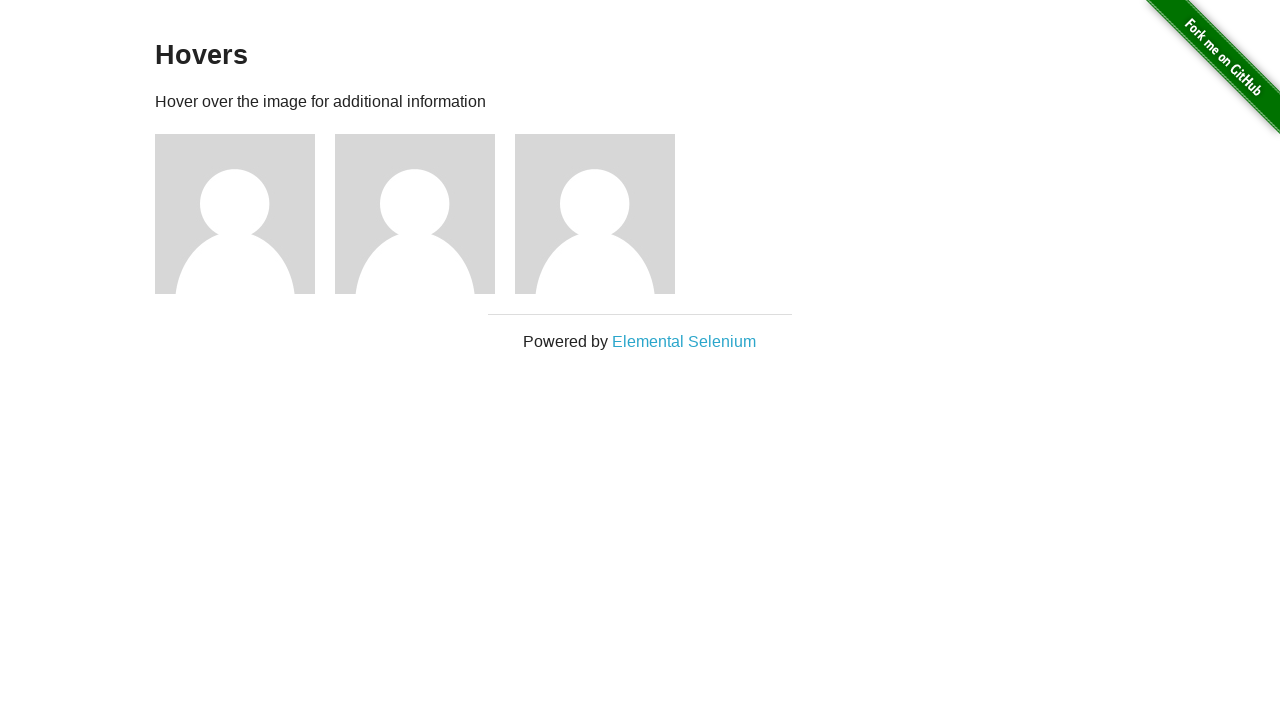

Located all avatar images on the hovers page
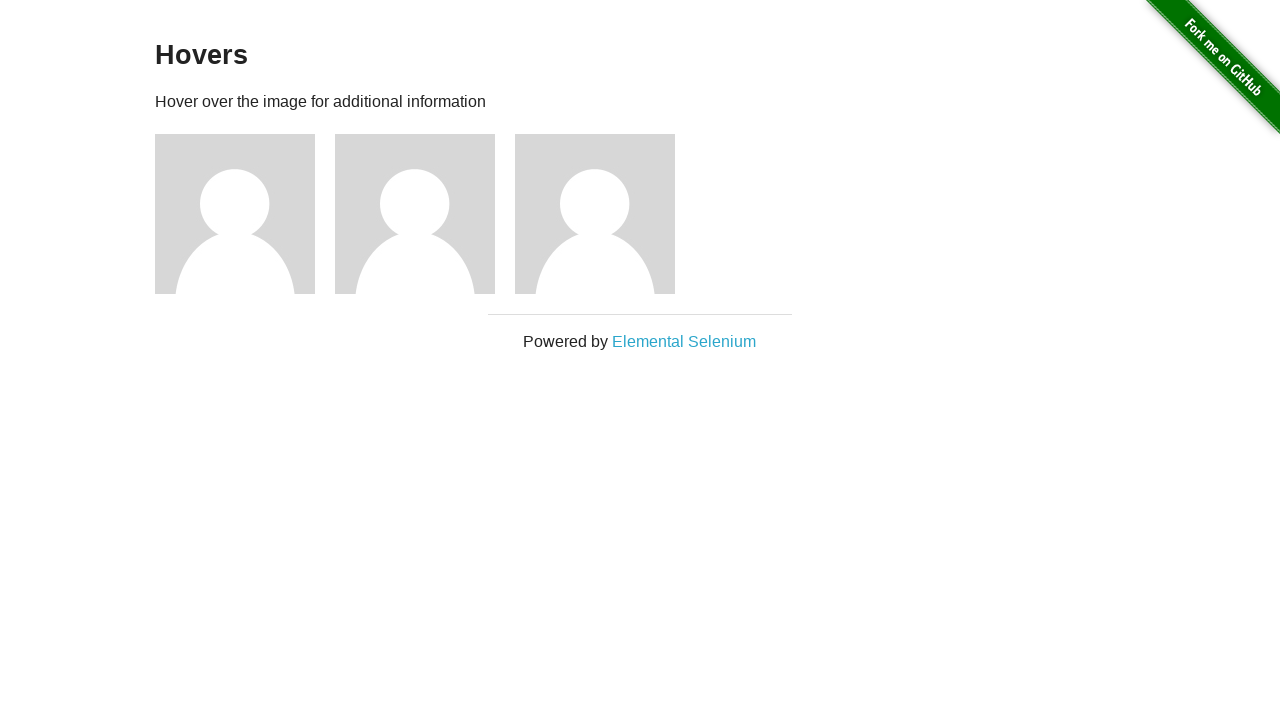

Hovered over first user avatar at (235, 214) on div.figure img >> nth=0
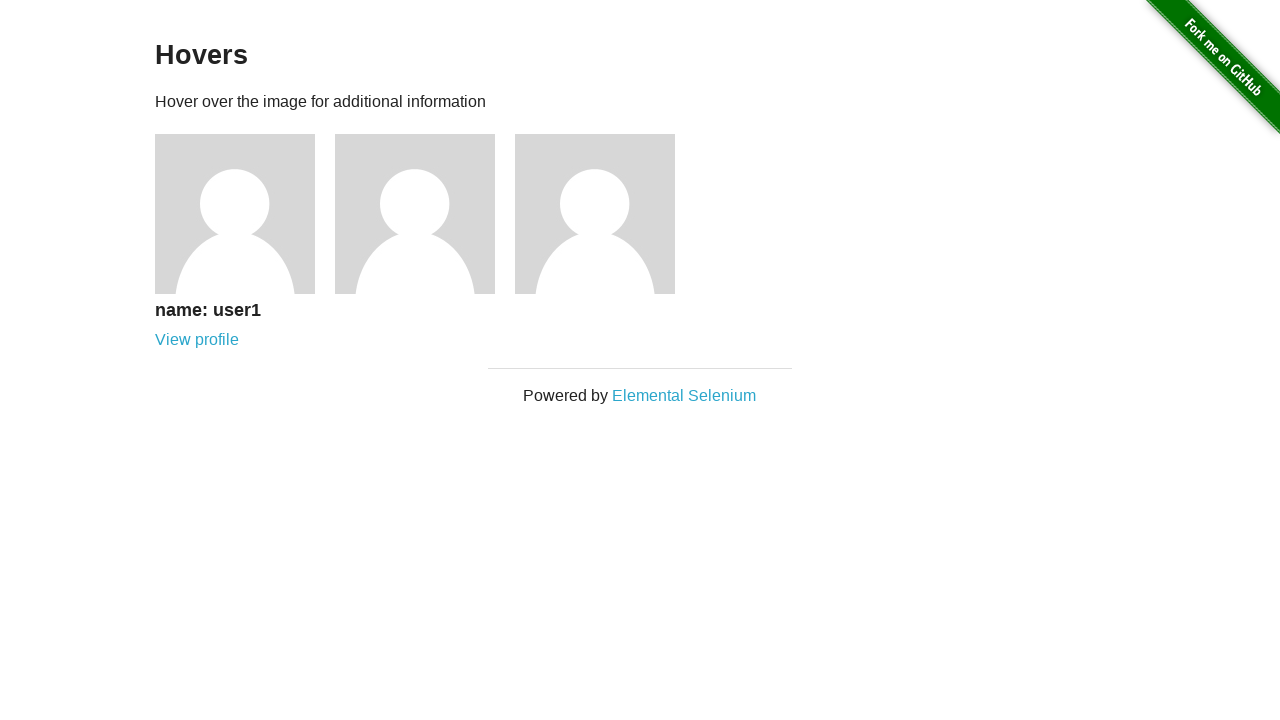

Additional info caption appeared for first user
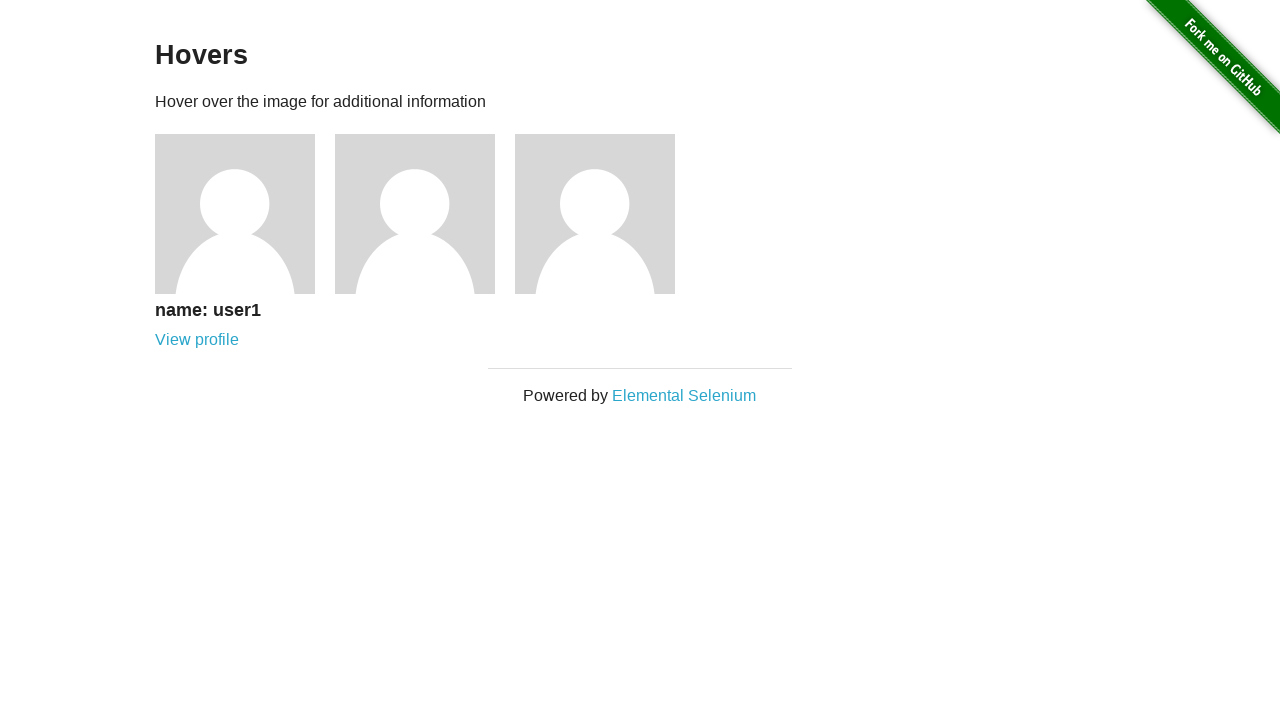

Verified 'user1' text is displayed in the caption
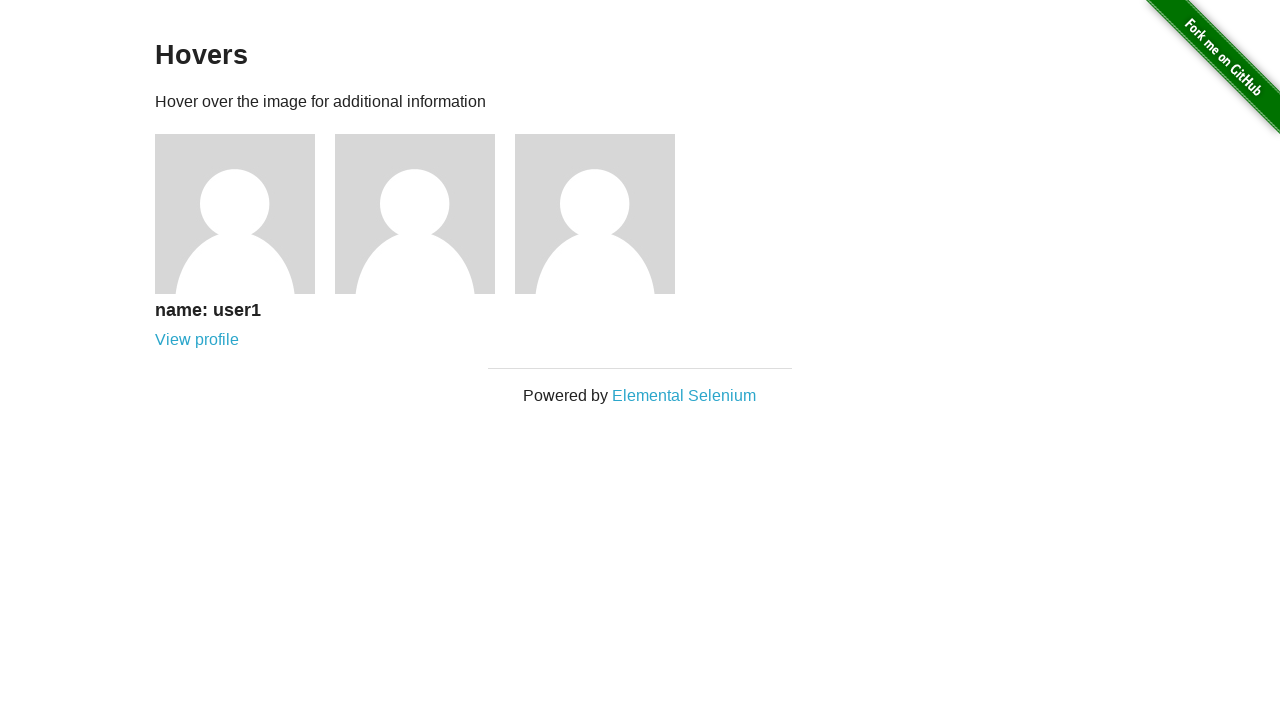

Hovered over second user avatar at (415, 214) on div.figure img >> nth=1
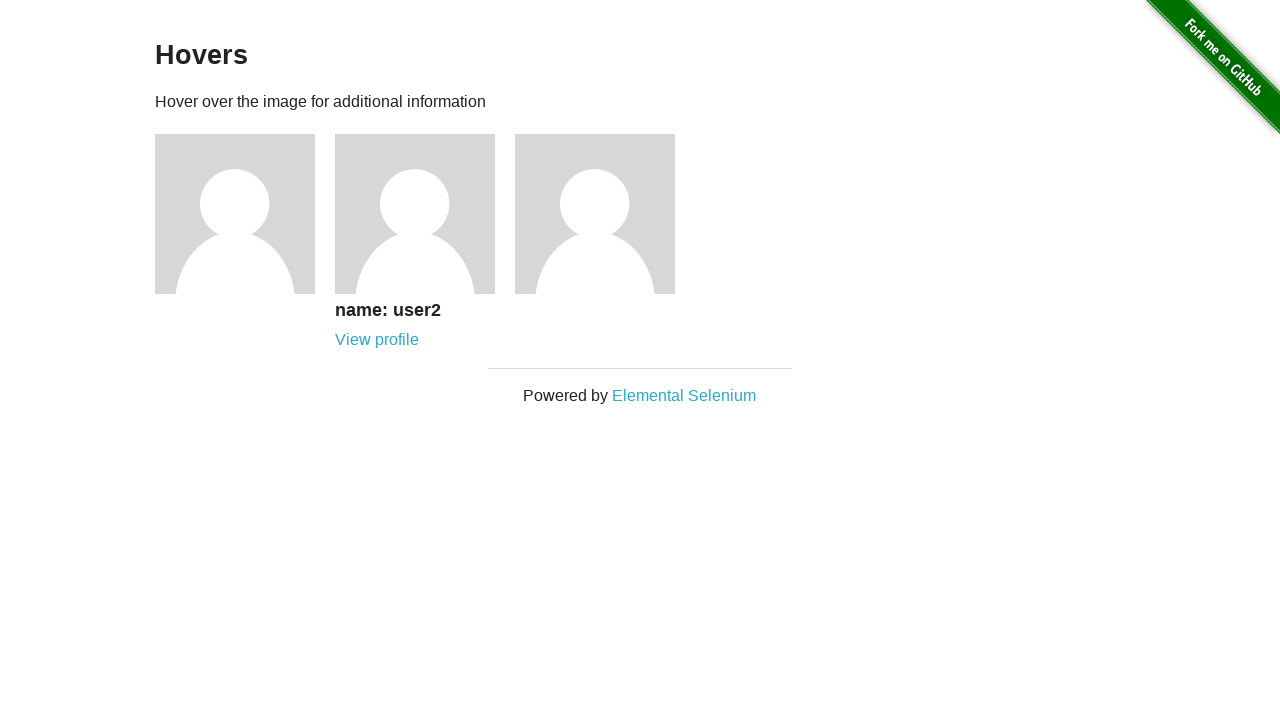

Additional info caption appeared for second user
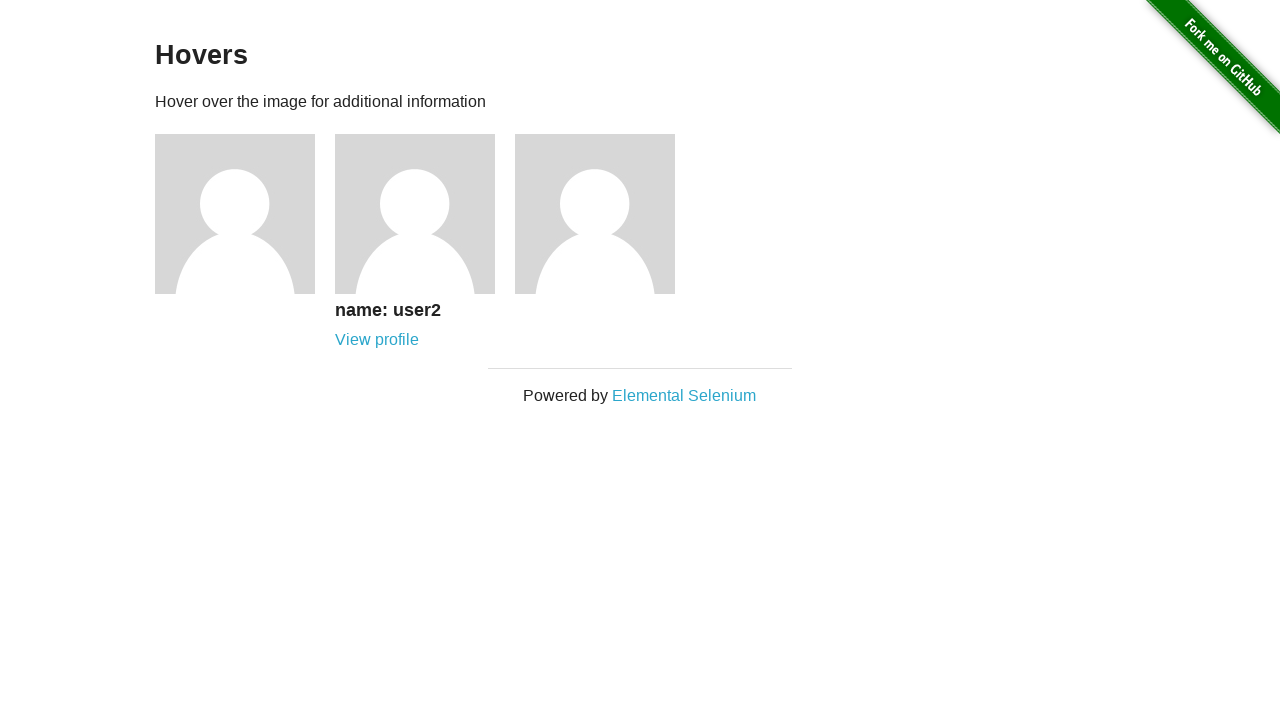

Verified 'user2' text is displayed in the caption
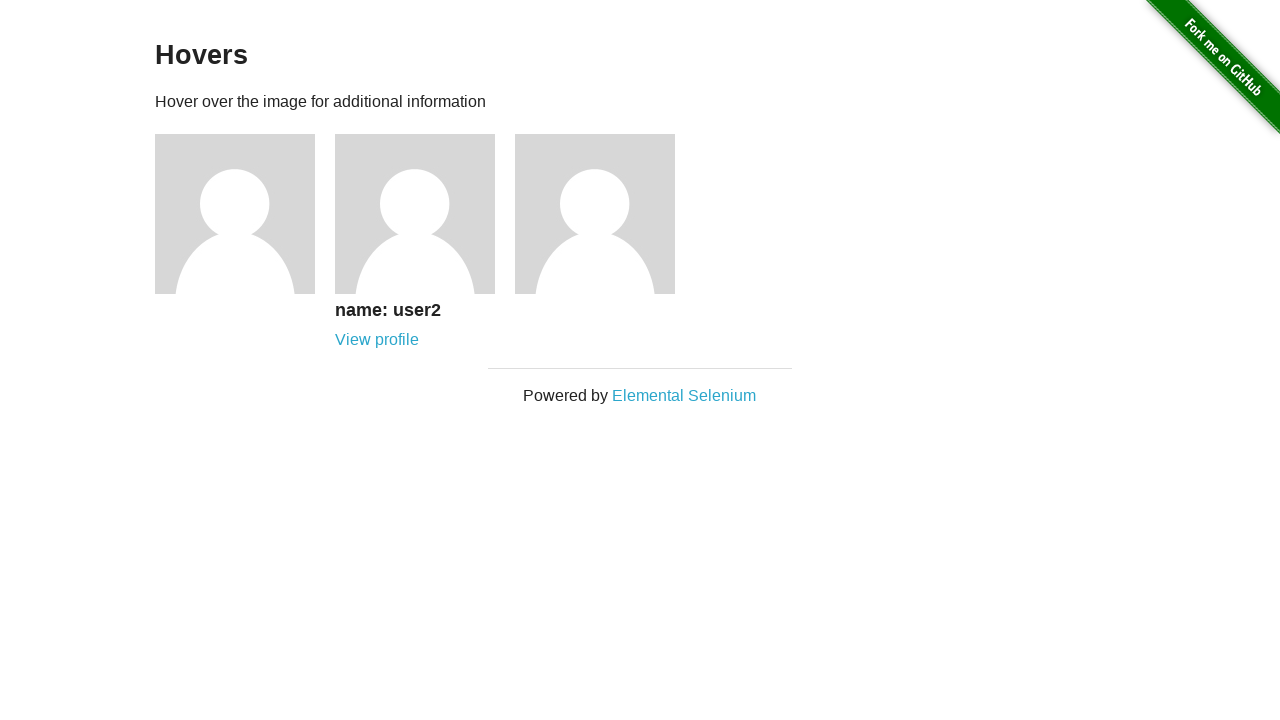

Hovered over third user avatar at (595, 214) on div.figure img >> nth=2
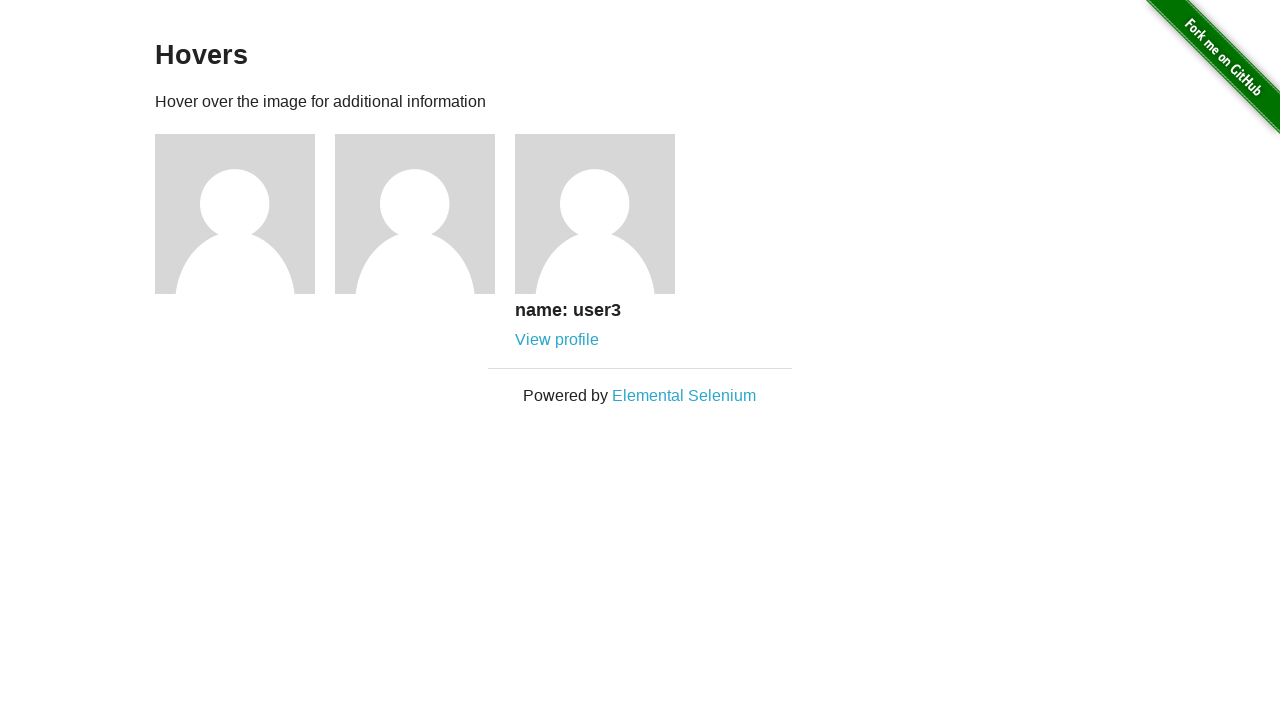

Additional info caption appeared for third user
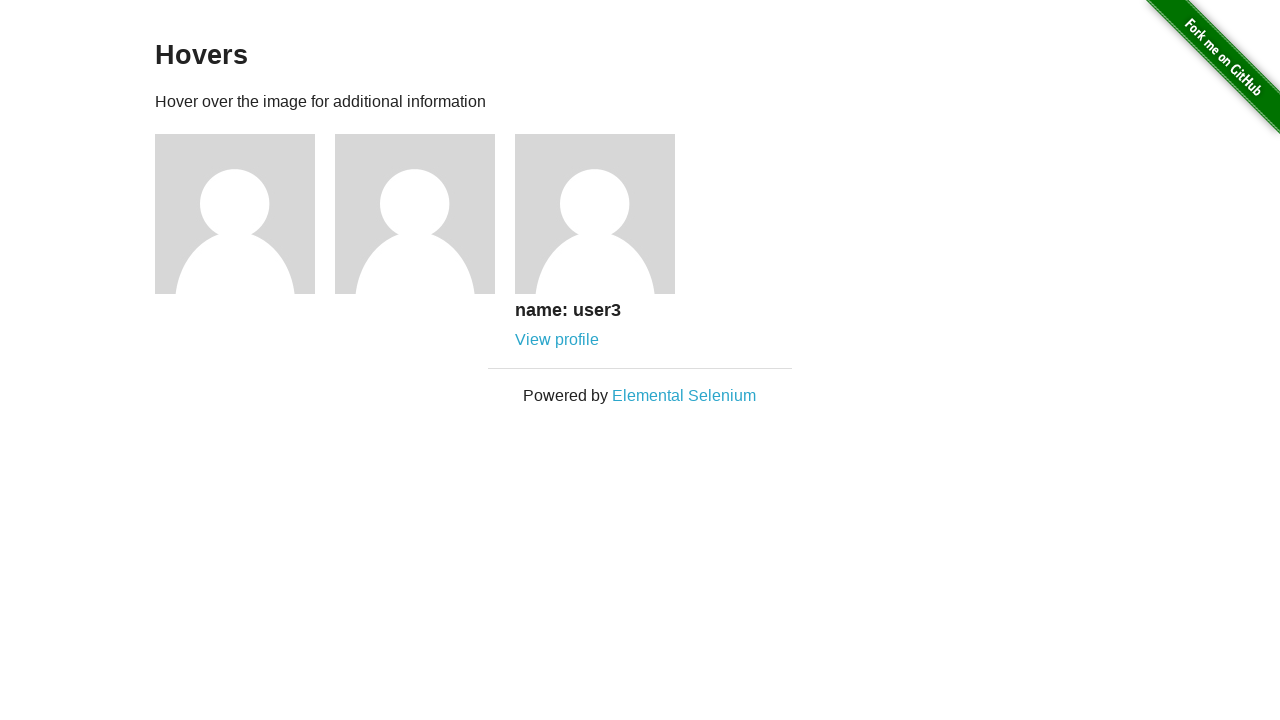

Verified 'user3' text is displayed in the caption
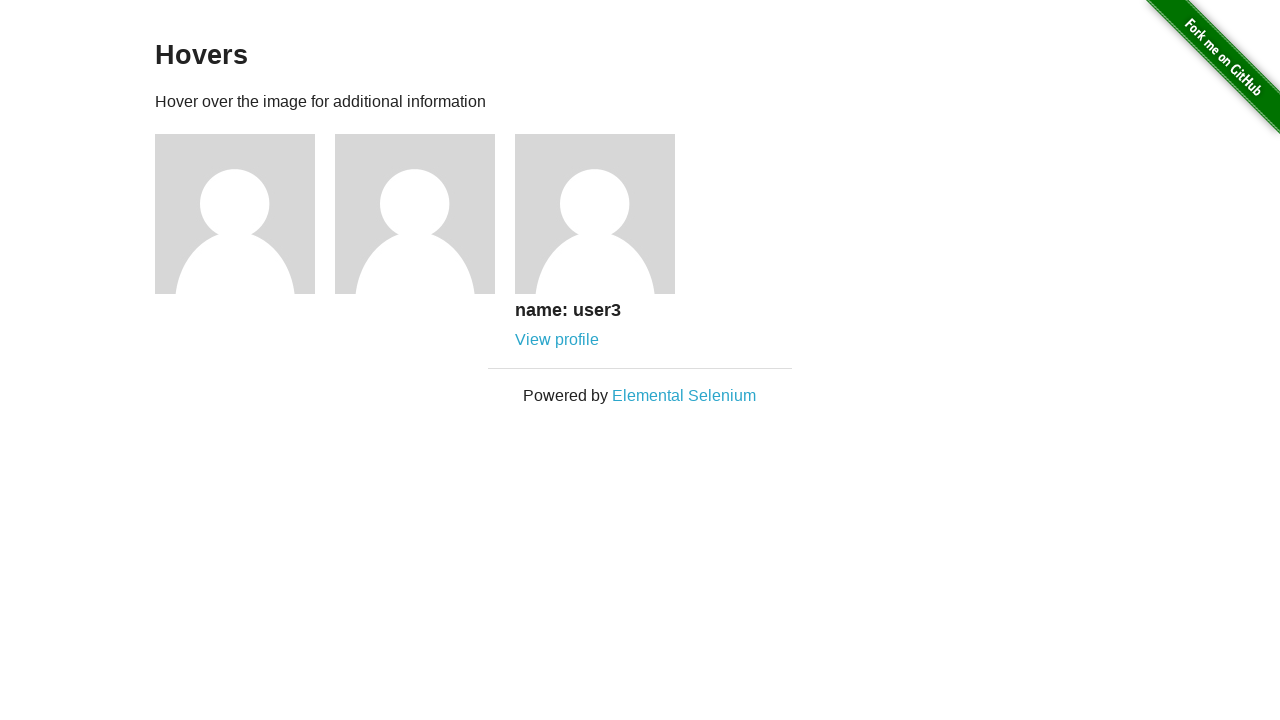

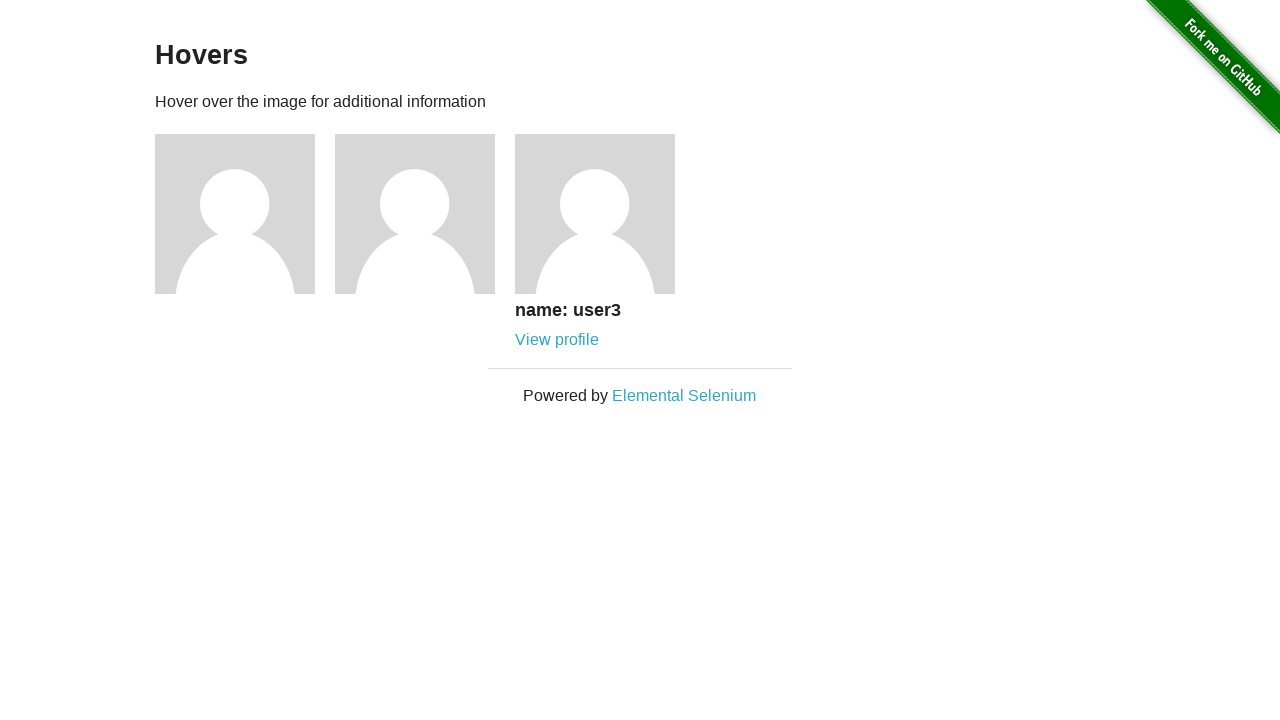